Tests child window/popup handling by clicking a link that opens a new window and verifying content in the popup page

Starting URL: https://rahulshettyacademy.com/loginpagePractise/

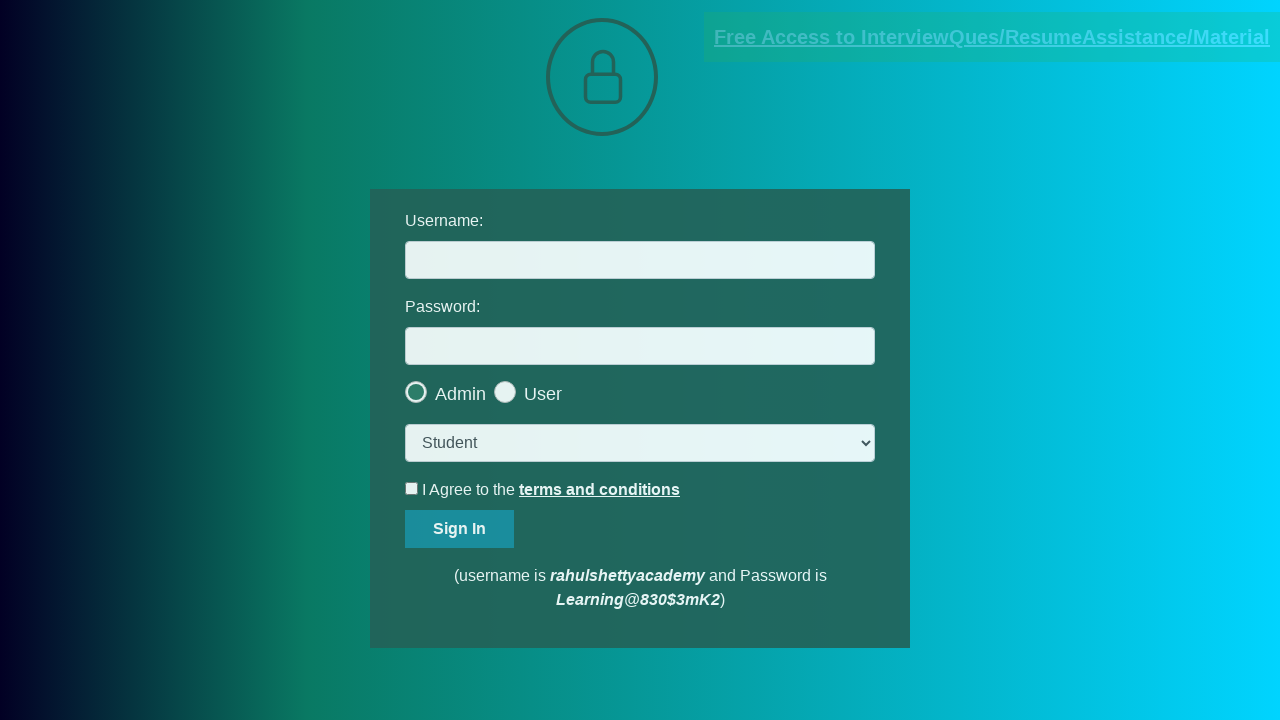

Clicked blinking text link 'Free Access to' which opened a popup window at (992, 37) on .blinkingText >> internal:has-text="Free Access to"i
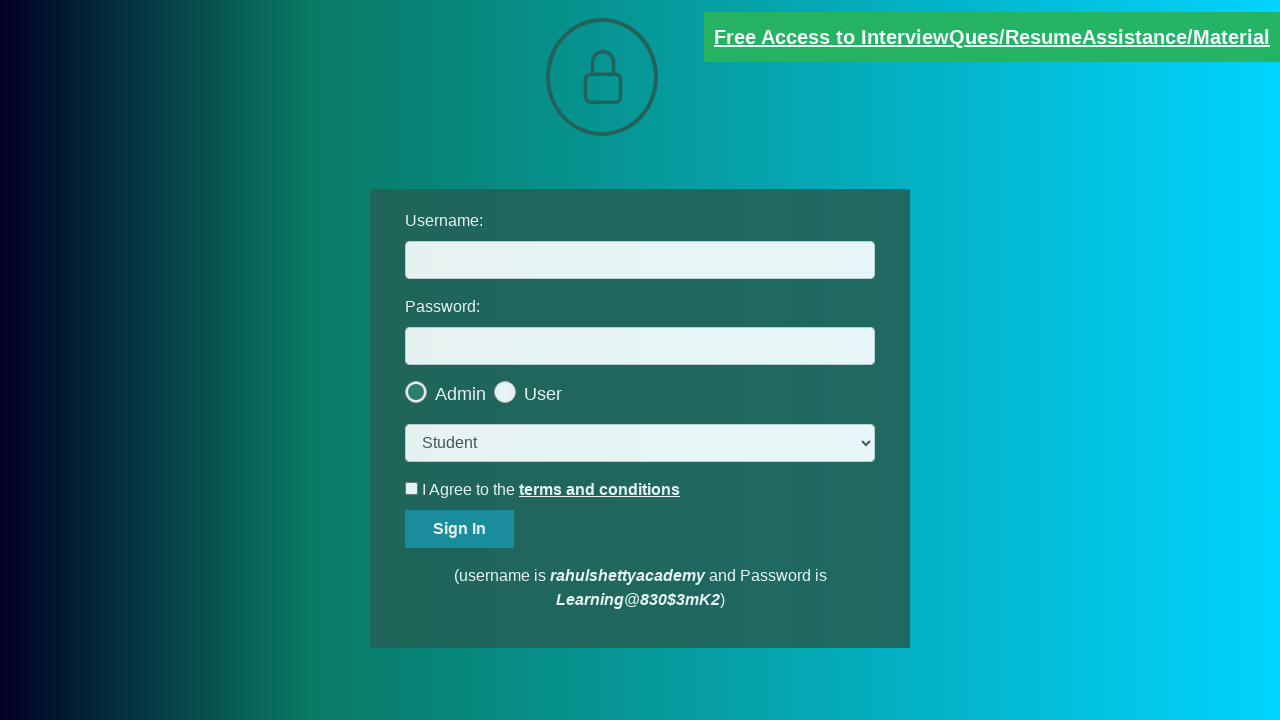

Obtained reference to child popup page
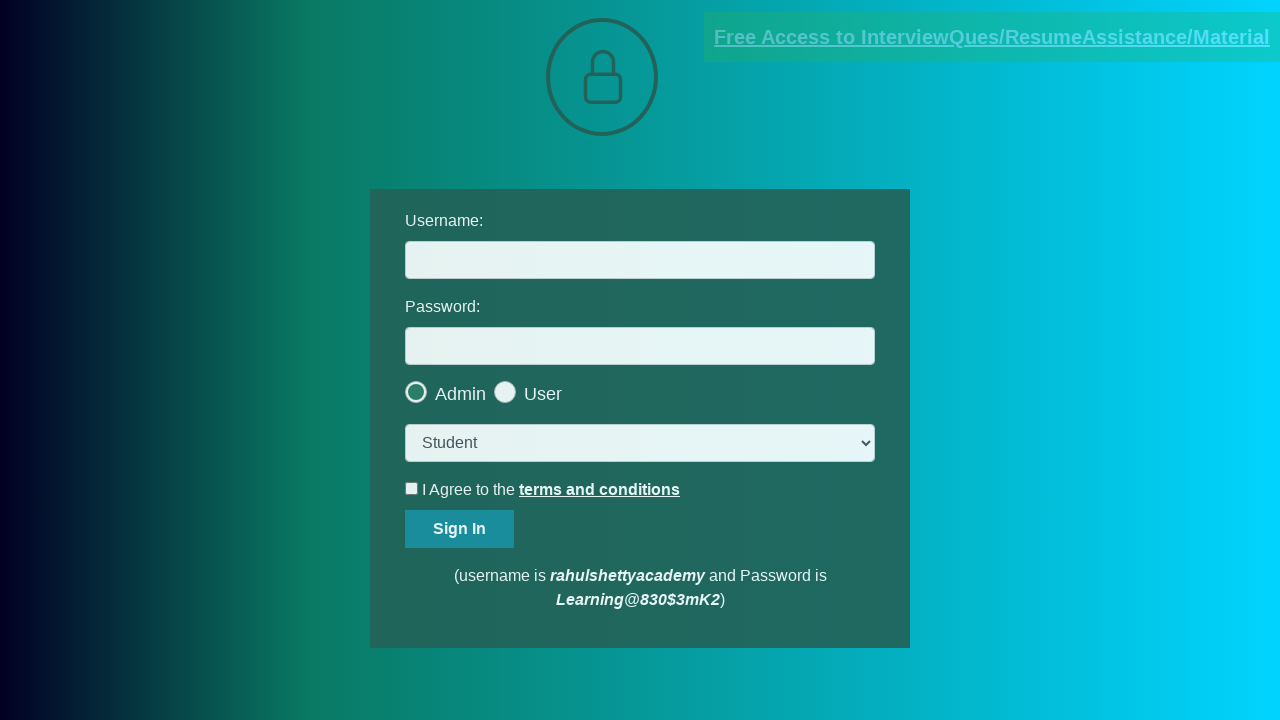

Waited for email element to load in child page
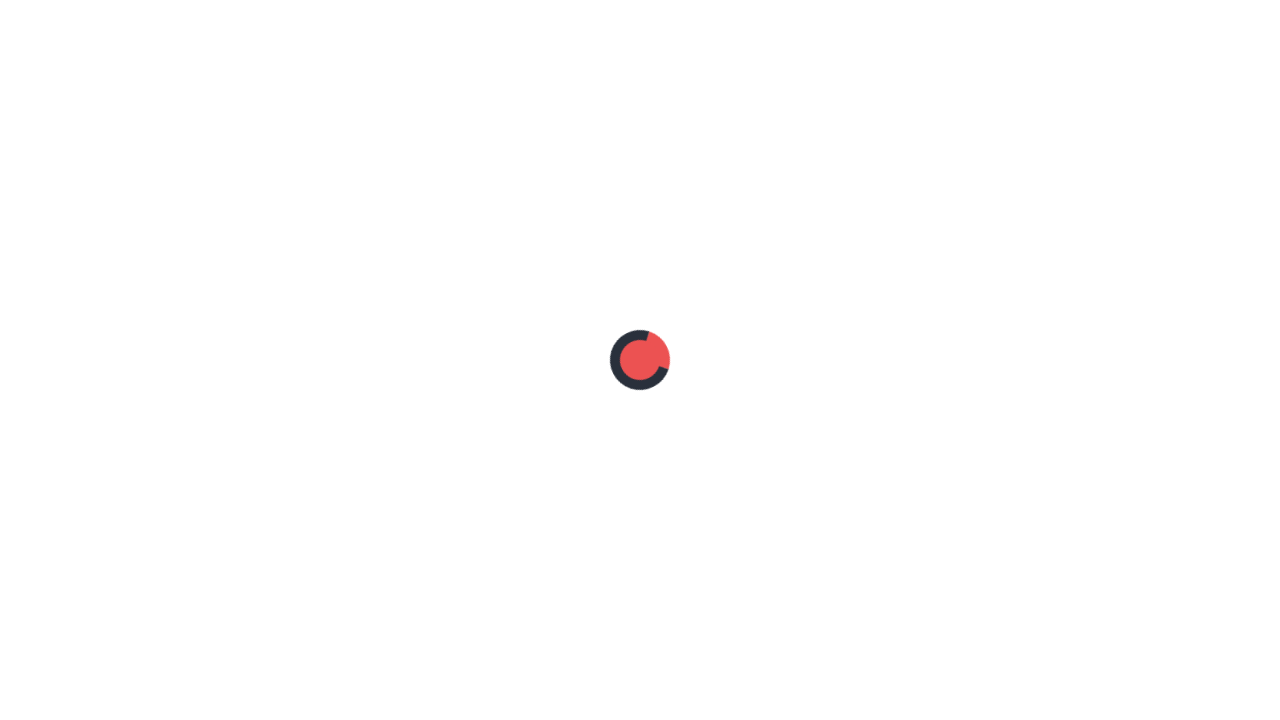

Retrieved email text content from child page: mentor@rahulshettyacademy.com
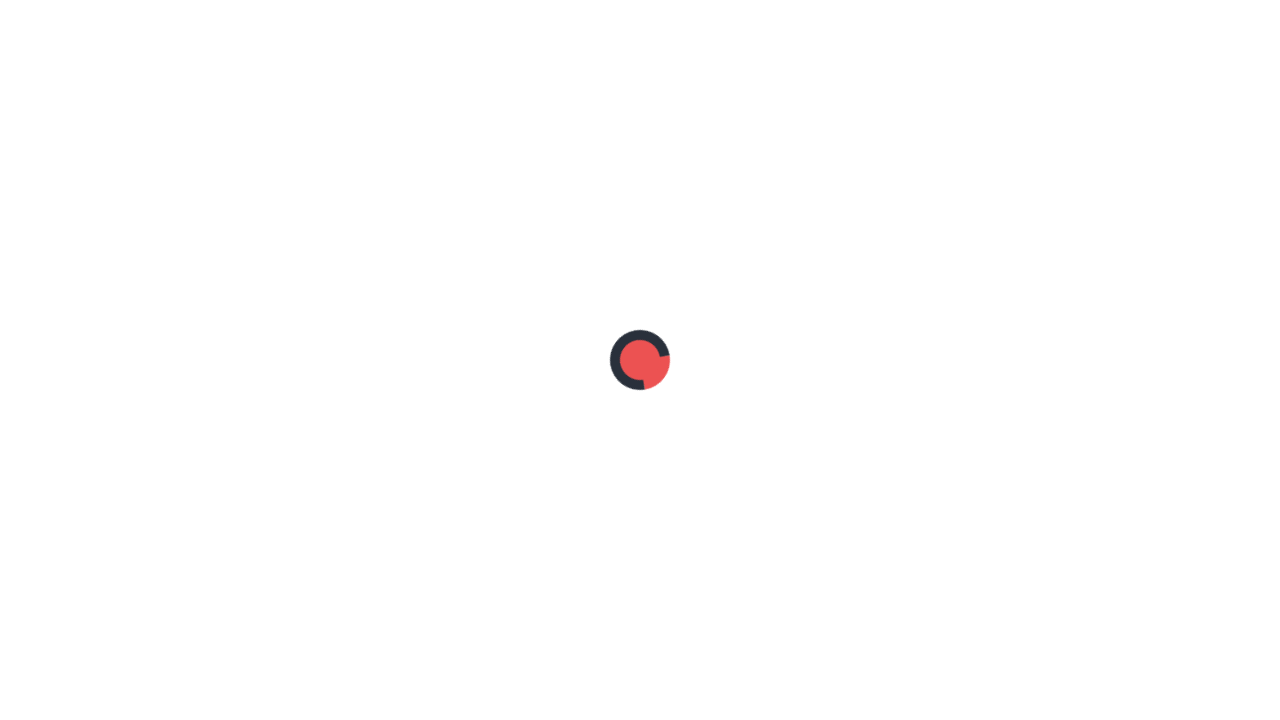

Verified email address matches expected value 'mentor@rahulshettyacademy.com'
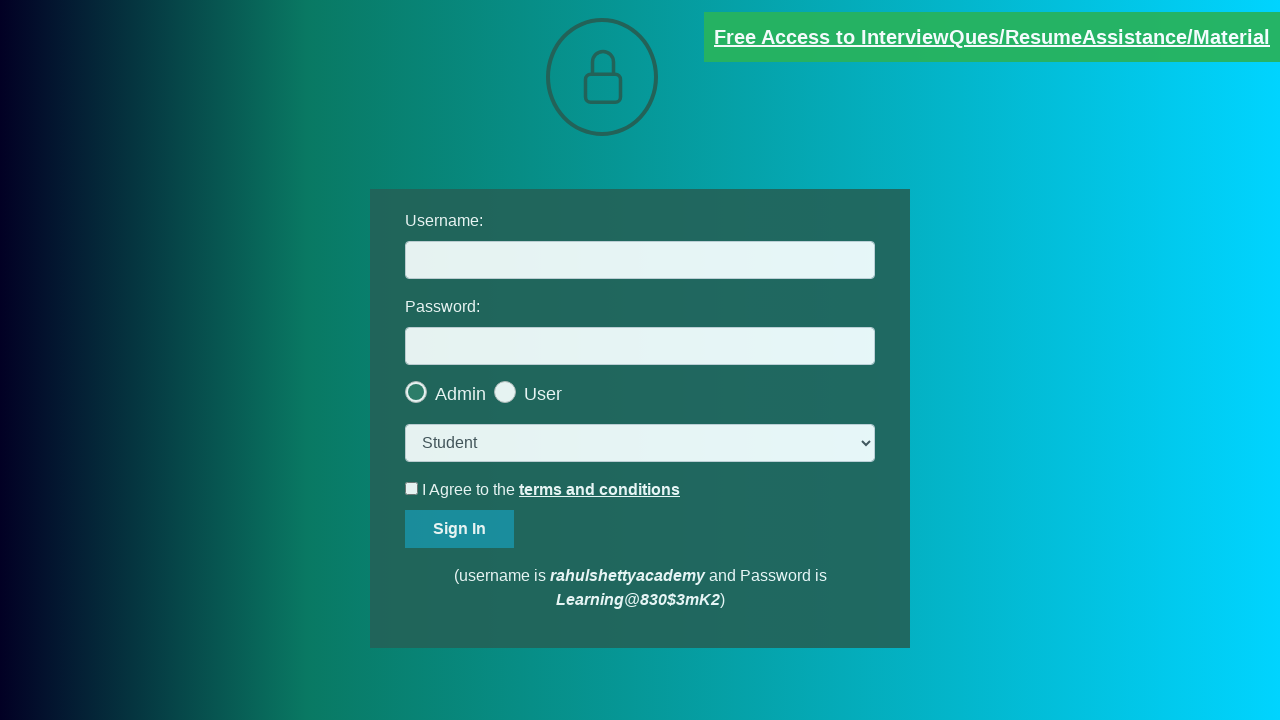

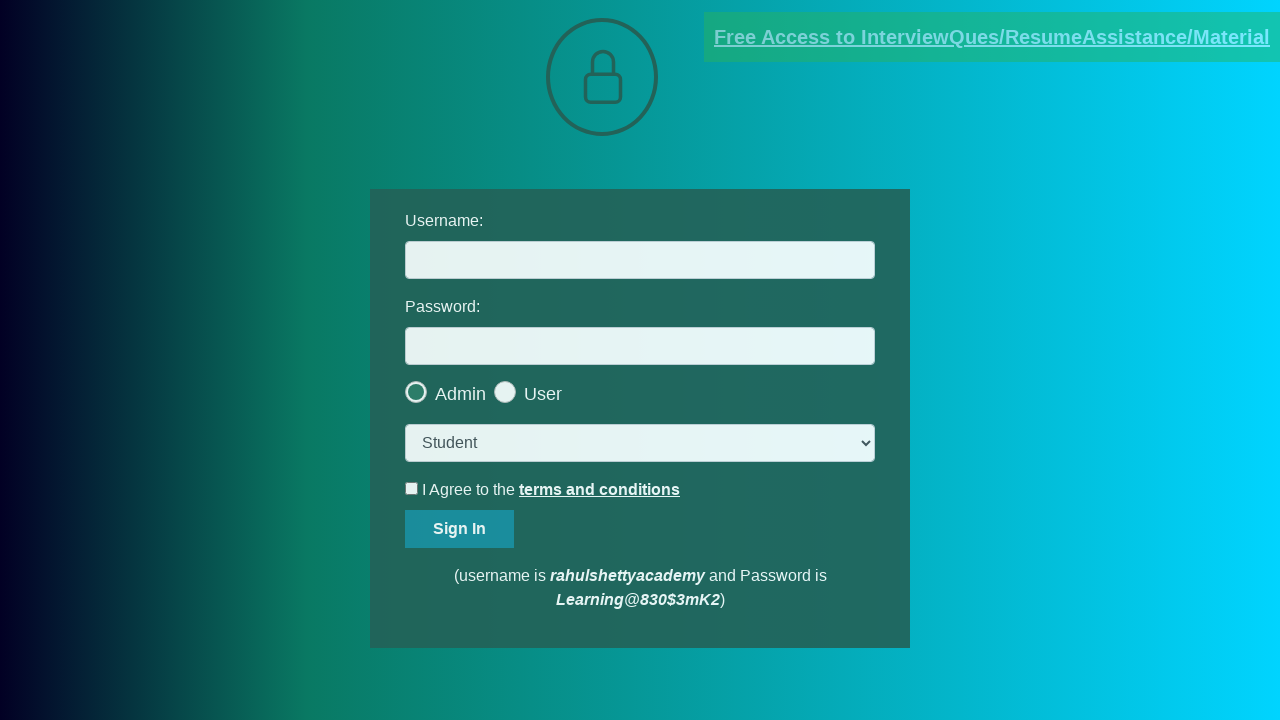